Tests jQuery UI draggable functionality by clicking and dragging an element to a new position

Starting URL: https://jqueryui.com/draggable/

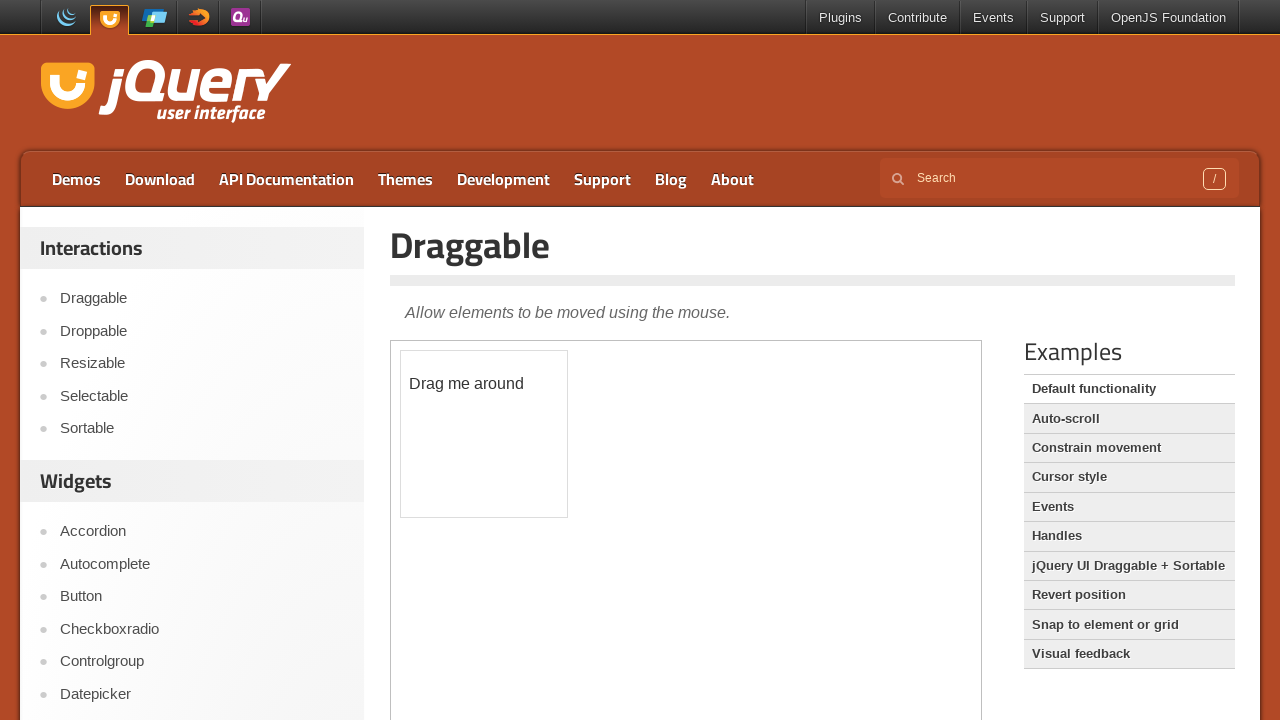

Located iframe containing draggable element
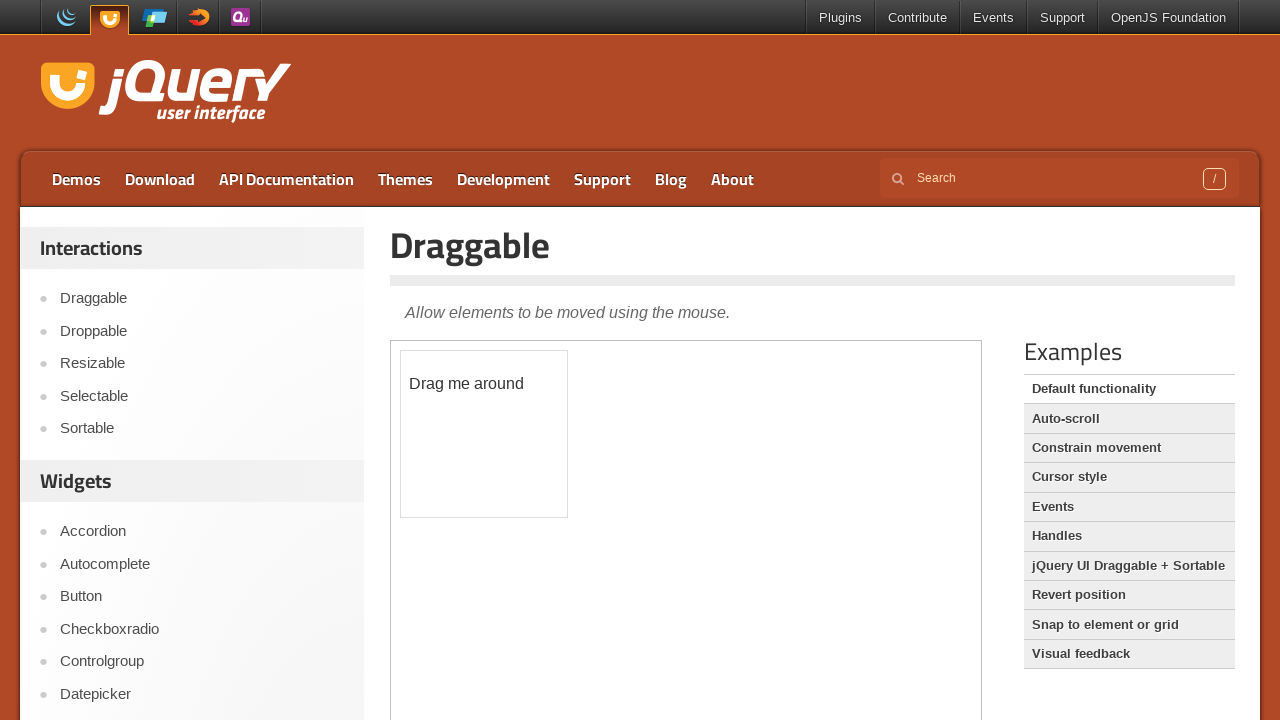

Located draggable element with ID 'draggable'
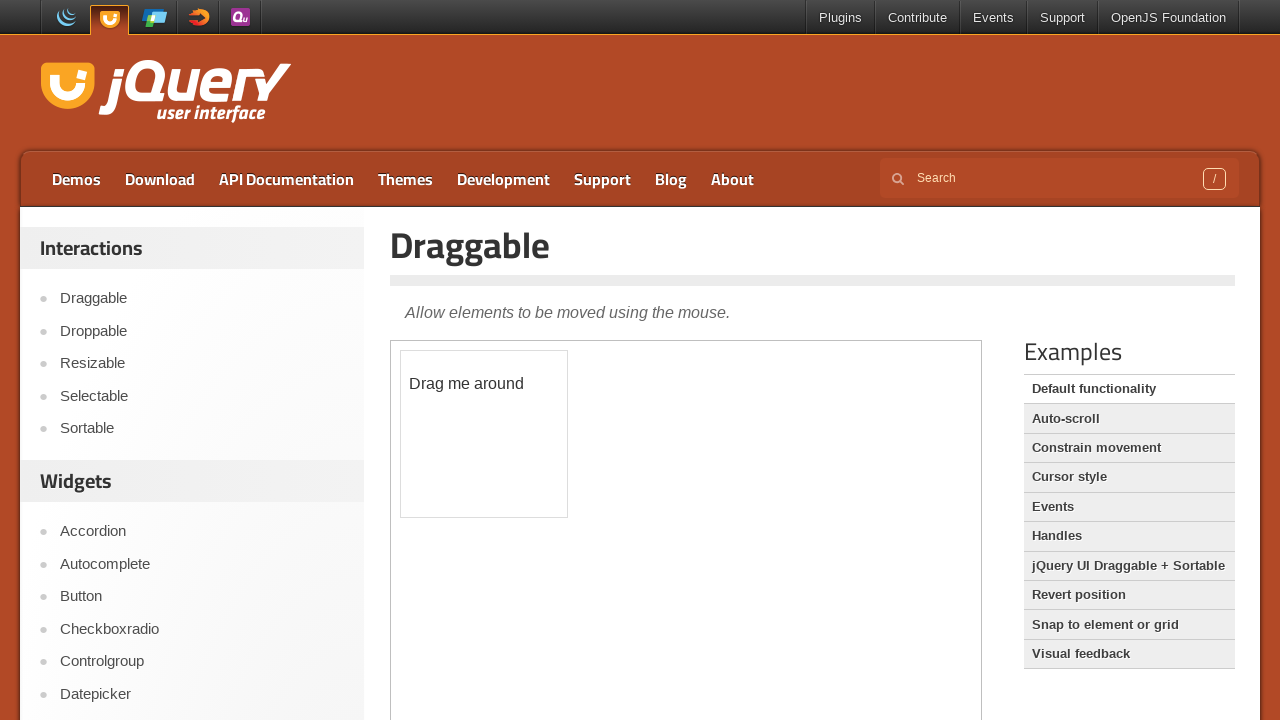

Retrieved bounding box of draggable element
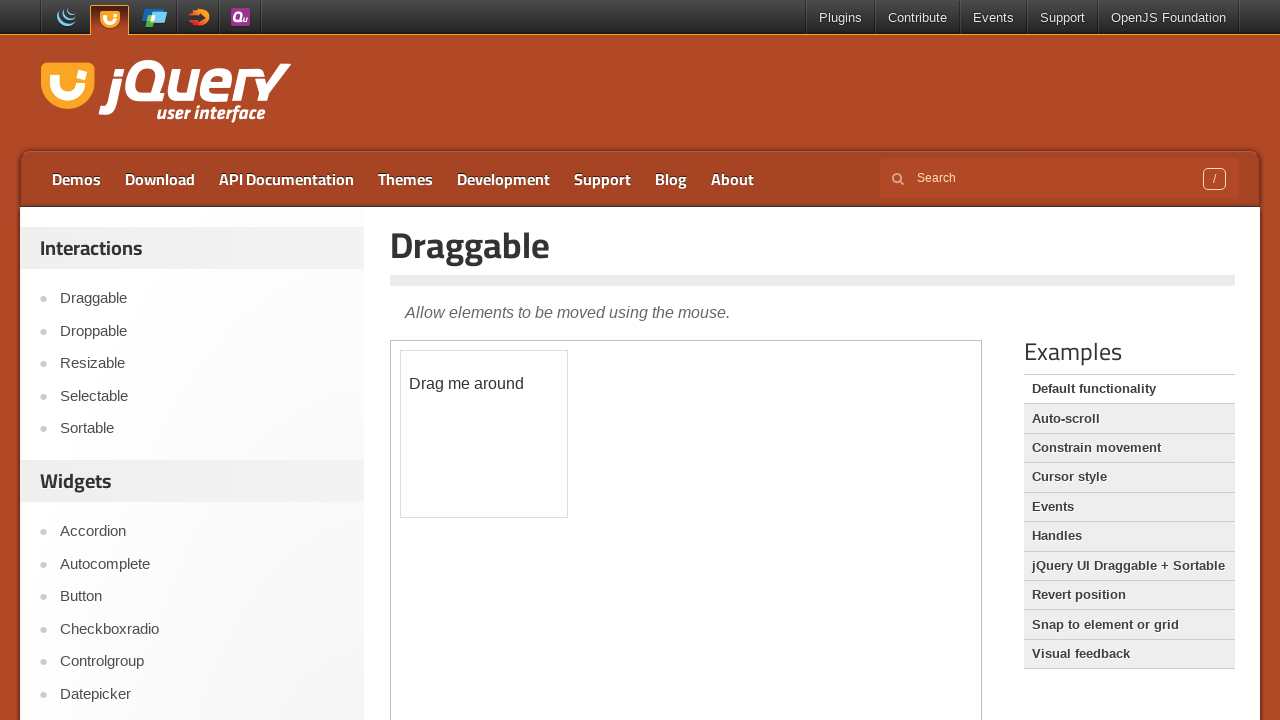

Moved mouse to center of draggable element at (484, 434)
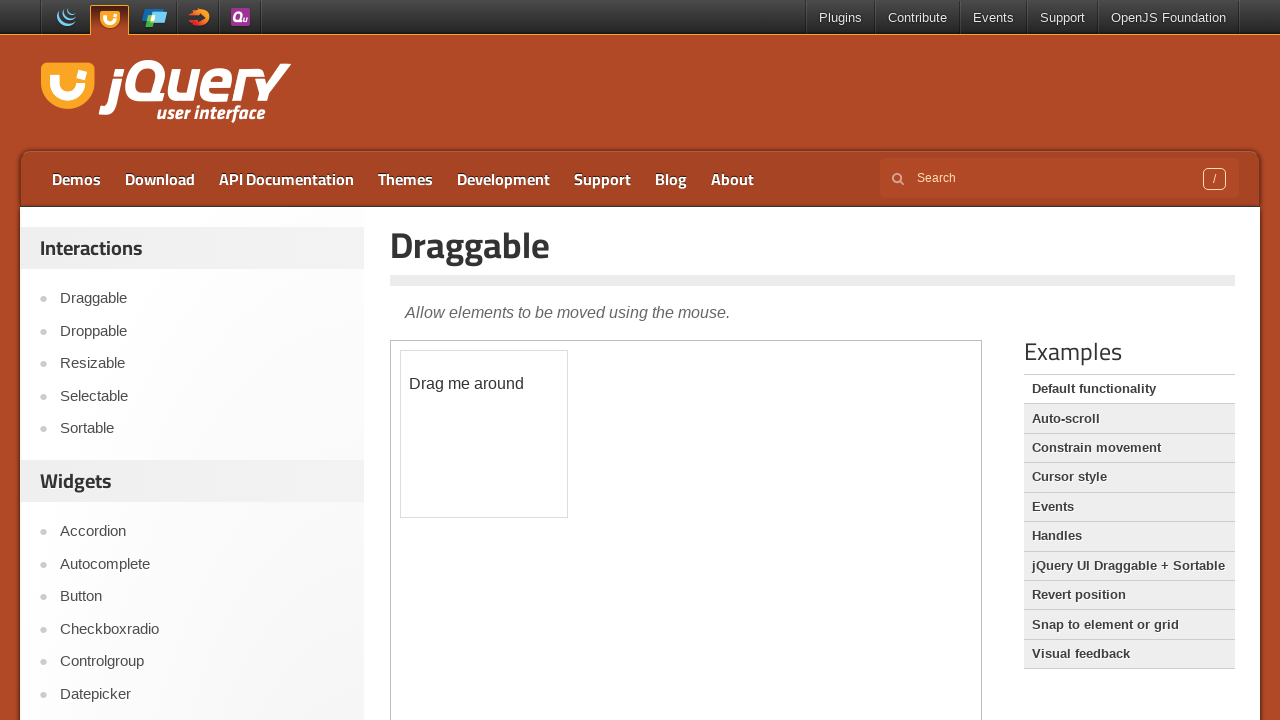

Pressed mouse button down on draggable element at (484, 434)
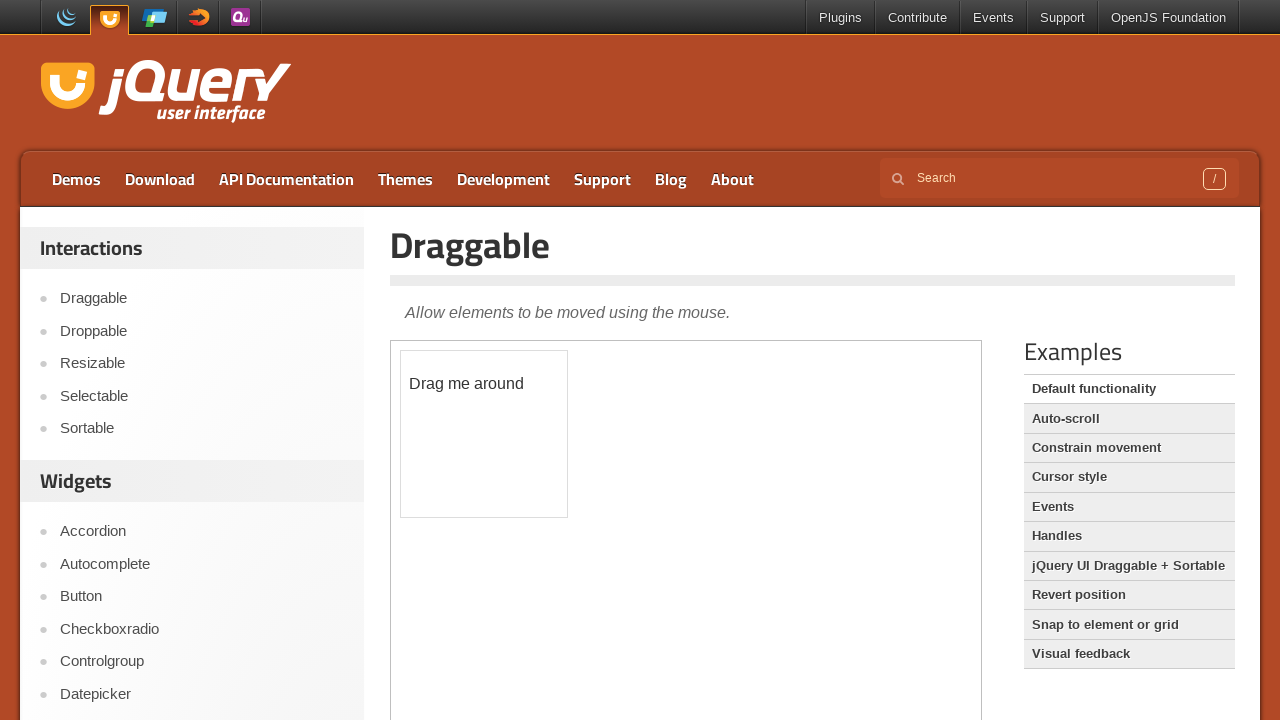

Dragged element 70px right and 100px down at (554, 534)
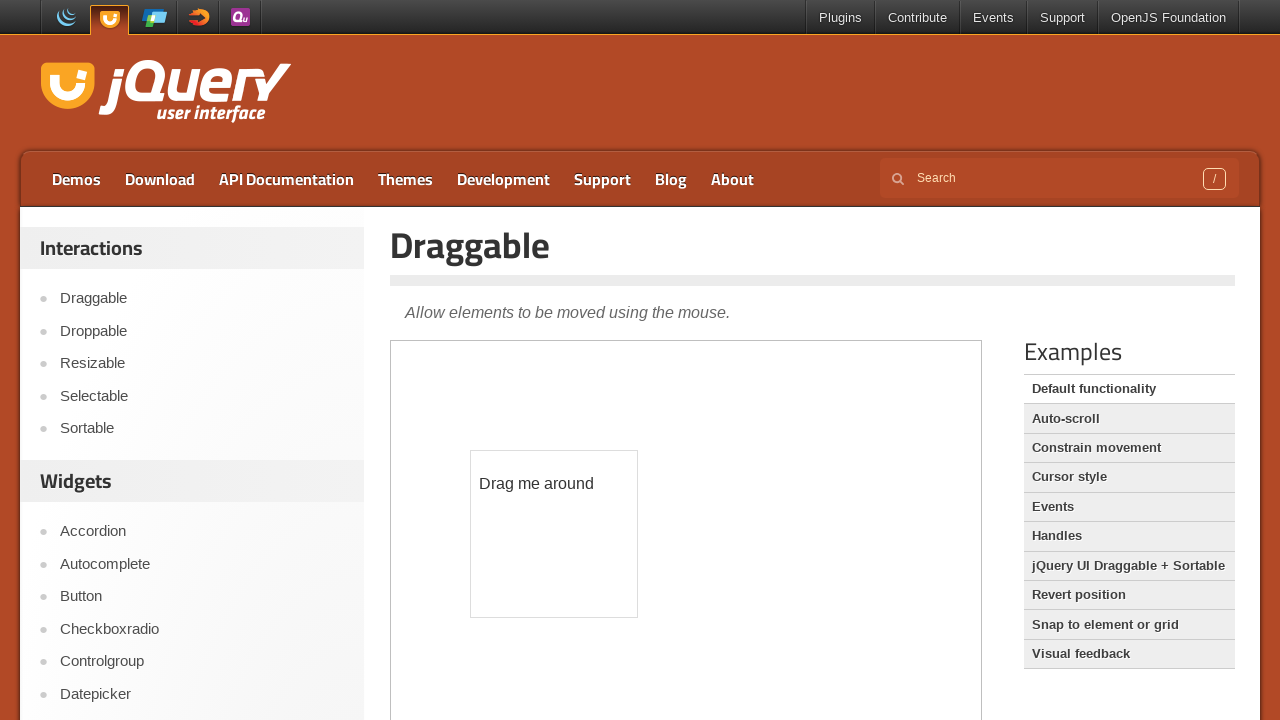

Released mouse button, completing drag operation at (554, 534)
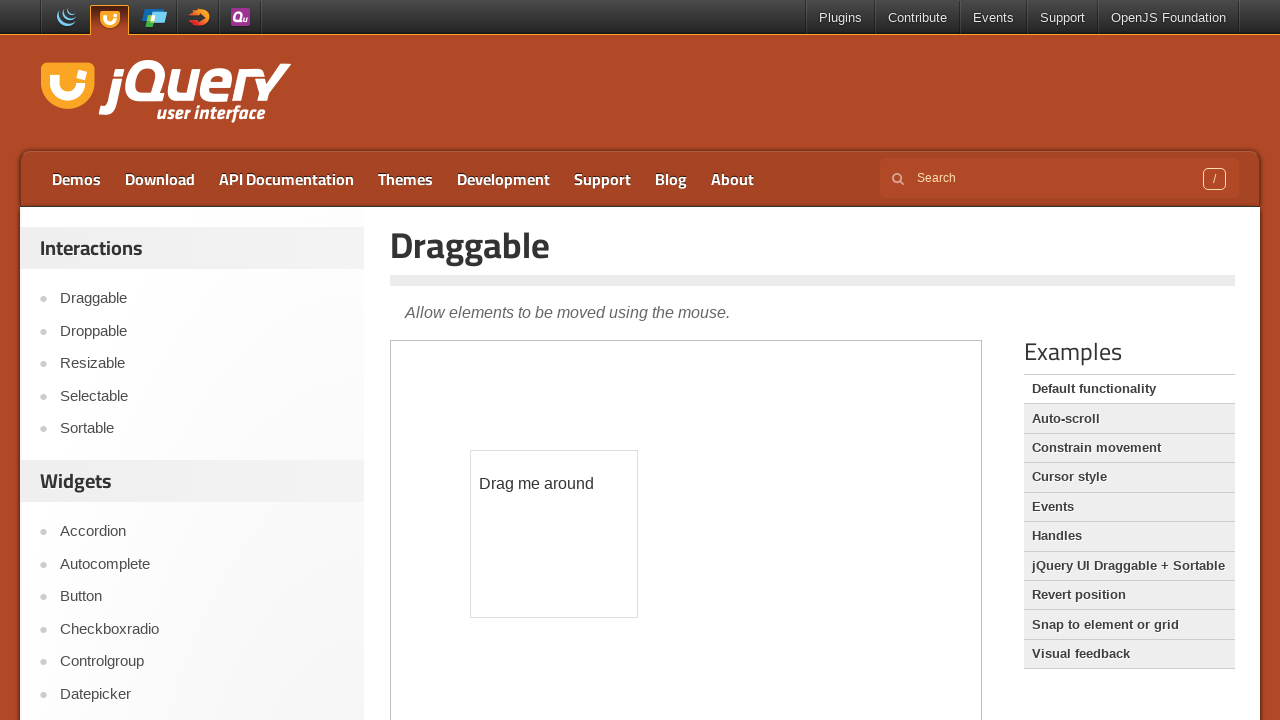

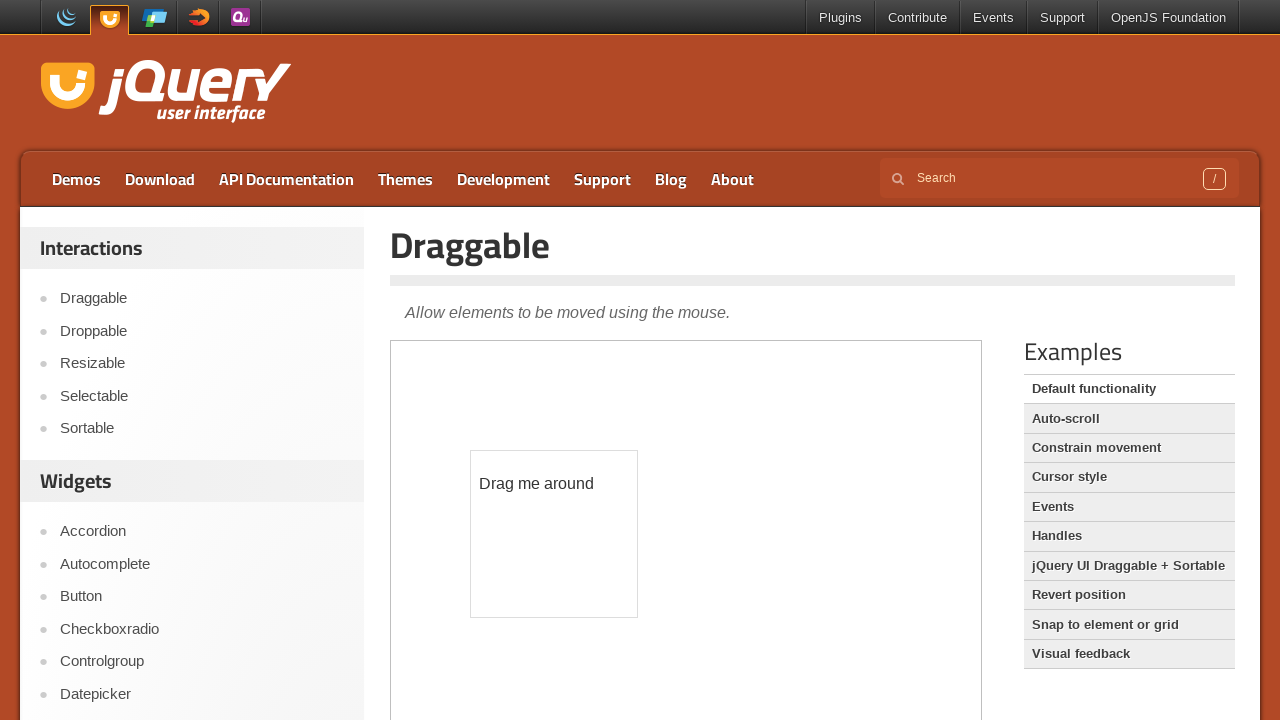